Verifies that the Contacts link is present on the main page

Starting URL: https://www.opencart.ru/

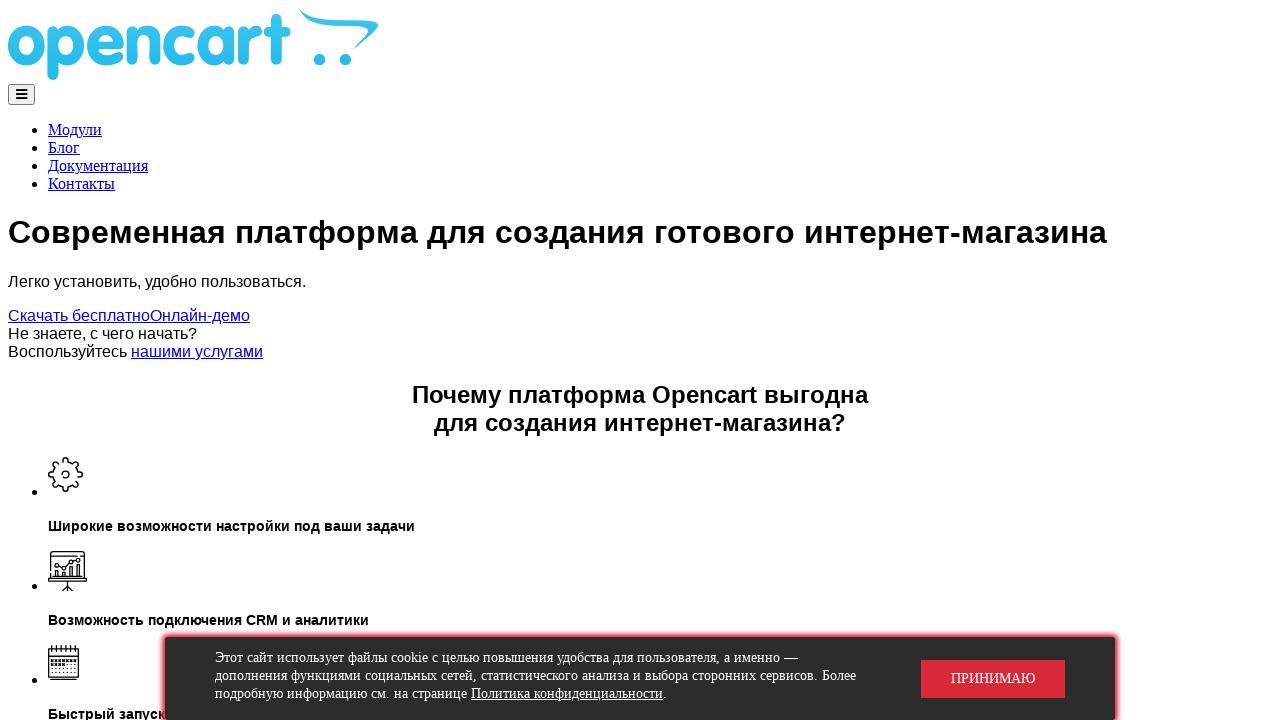

Navigated to https://www.opencart.ru/
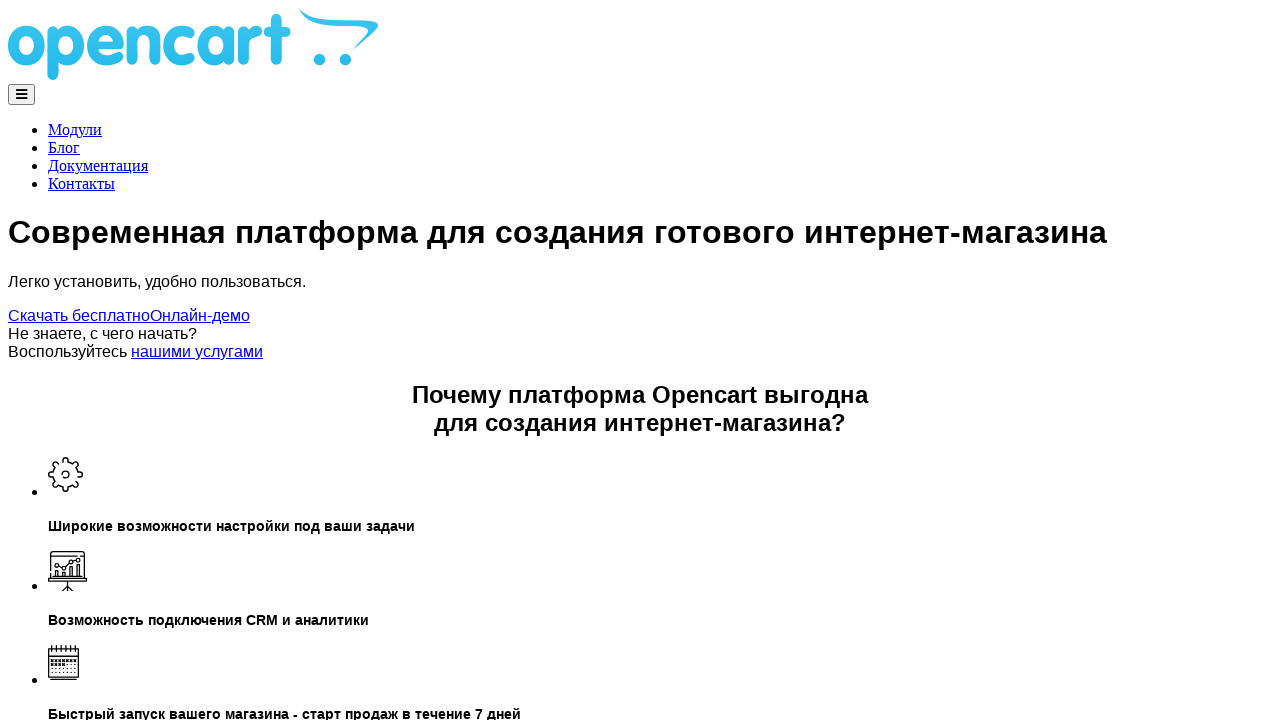

Contacts link is present on the main page
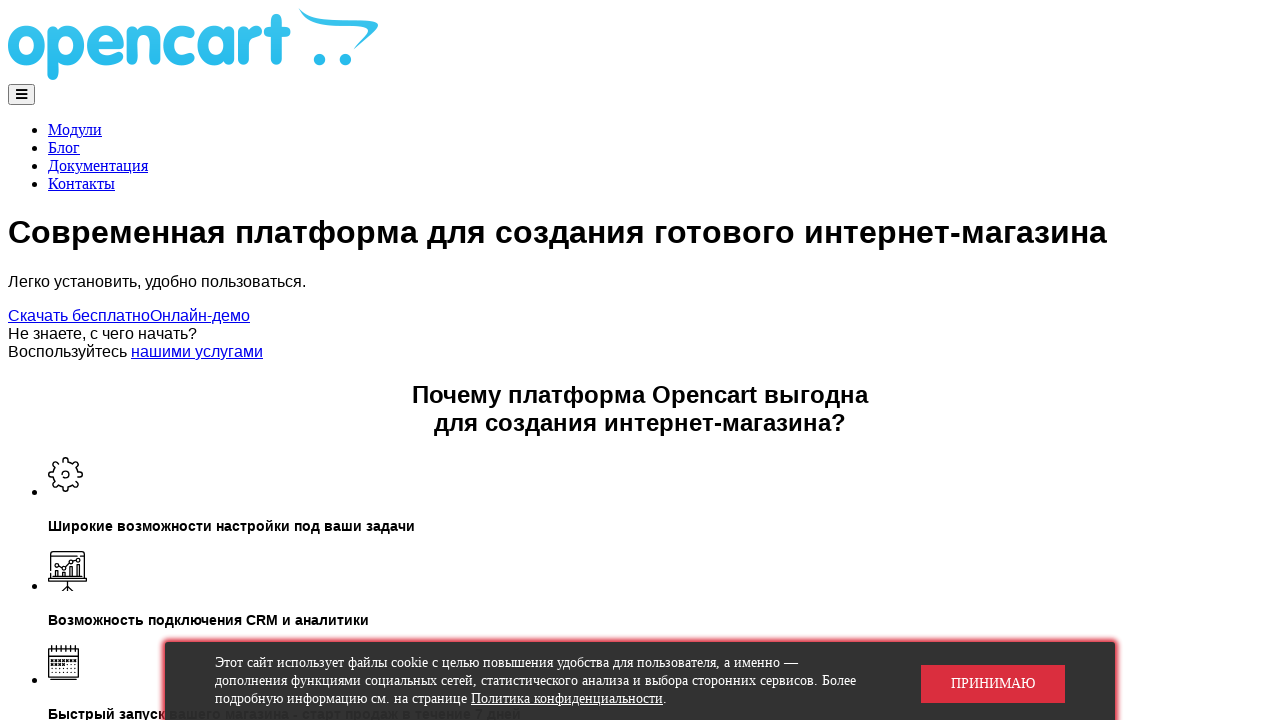

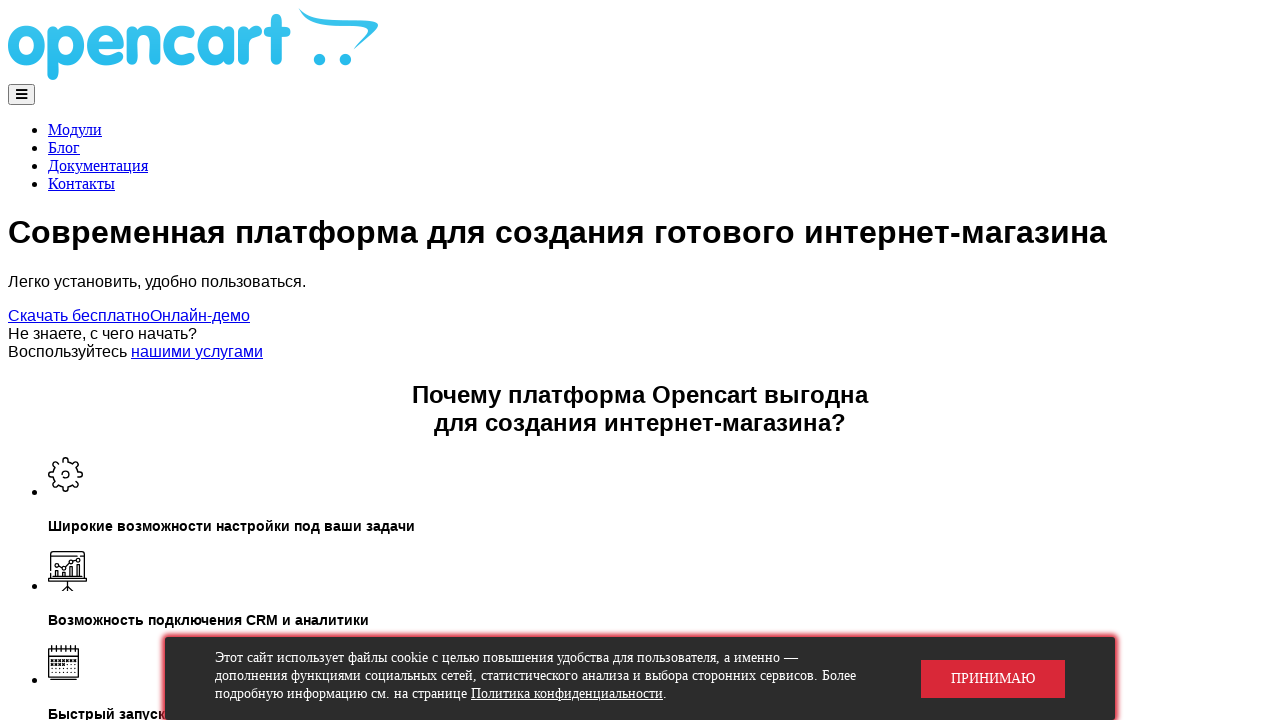